Tests jQuery UI tooltip functionality by hovering over an age input field and verifying the tooltip appears

Starting URL: https://jqueryui.com/tooltip/

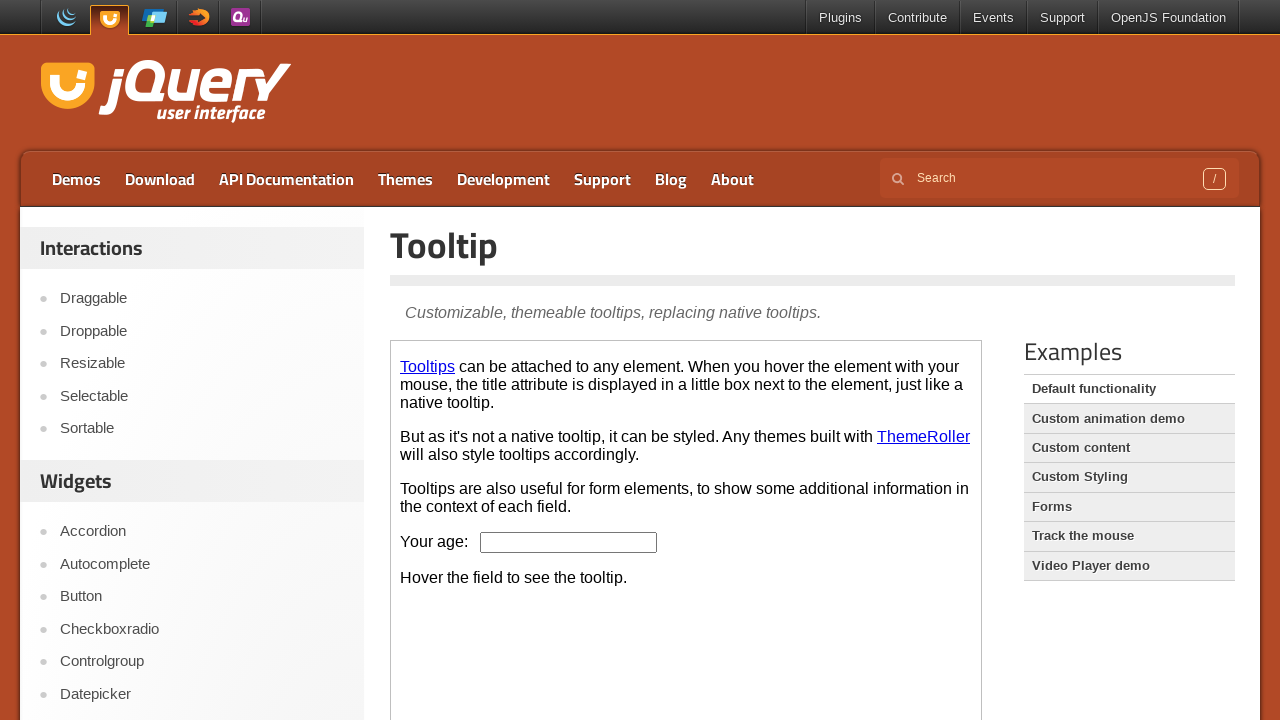

Located the demo iframe
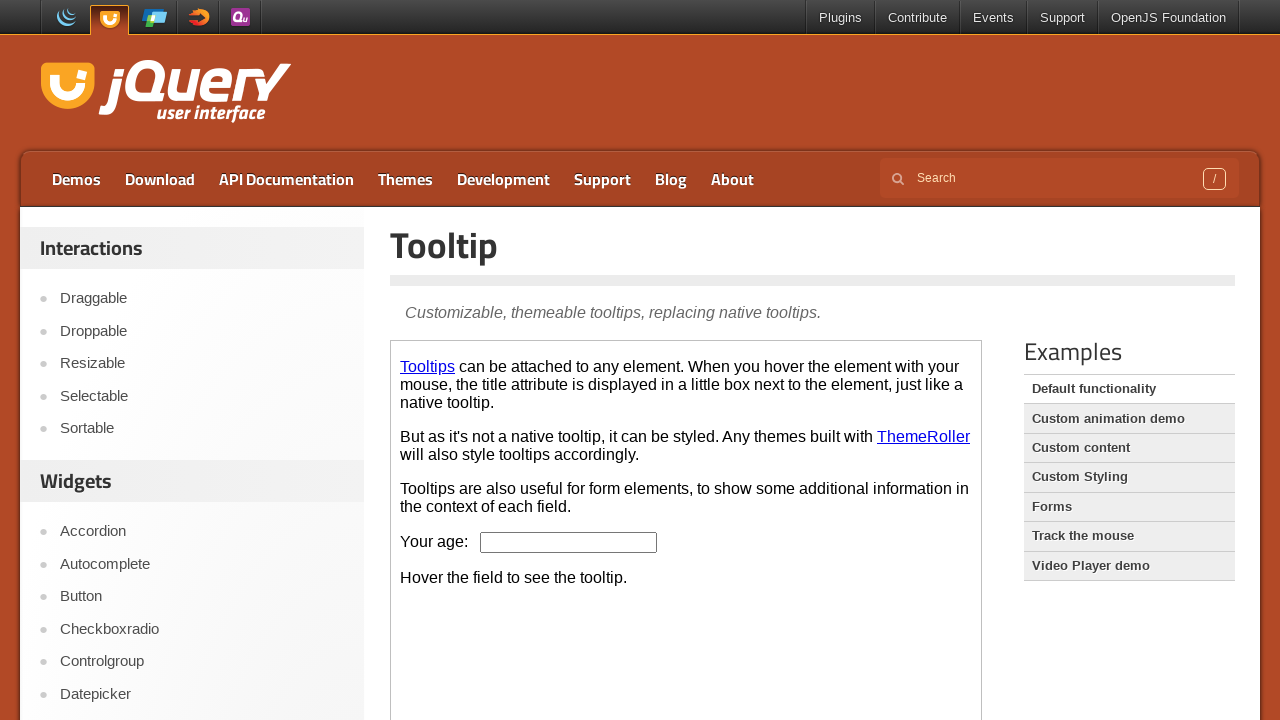

Hovered over the age input field to trigger tooltip at (569, 542) on iframe.demo-frame >> internal:control=enter-frame >> #age
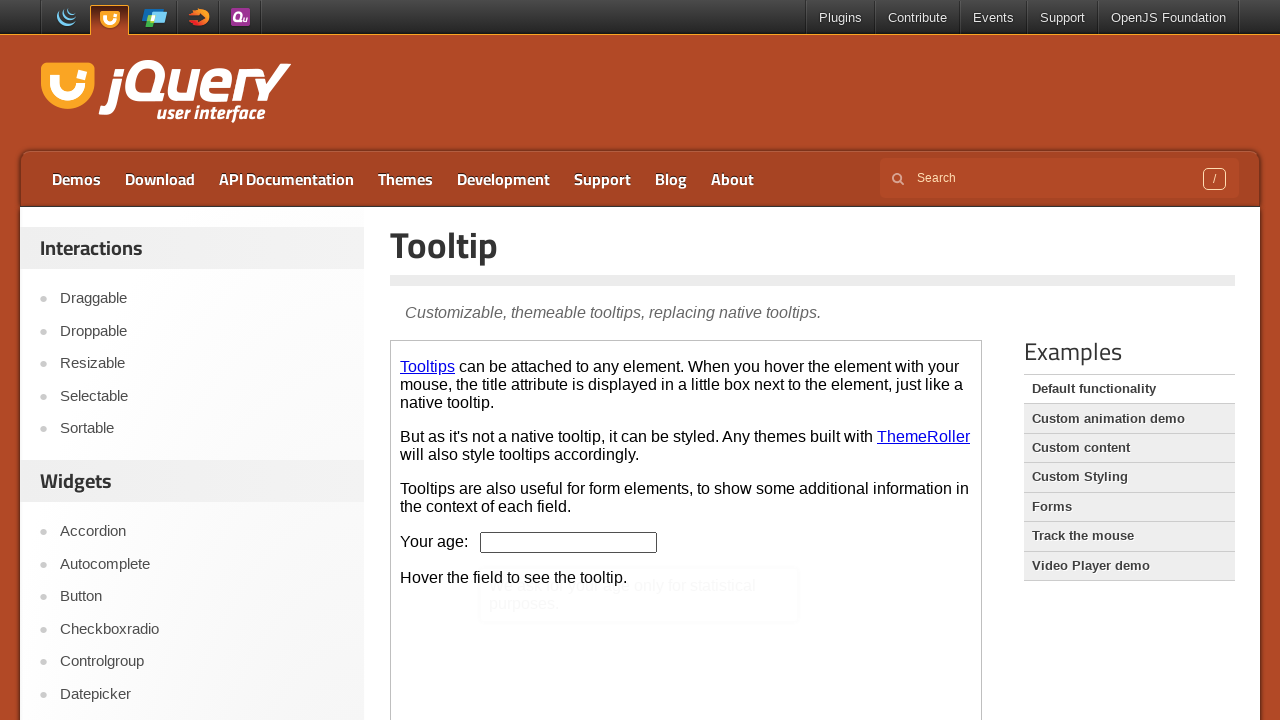

Located the tooltip element
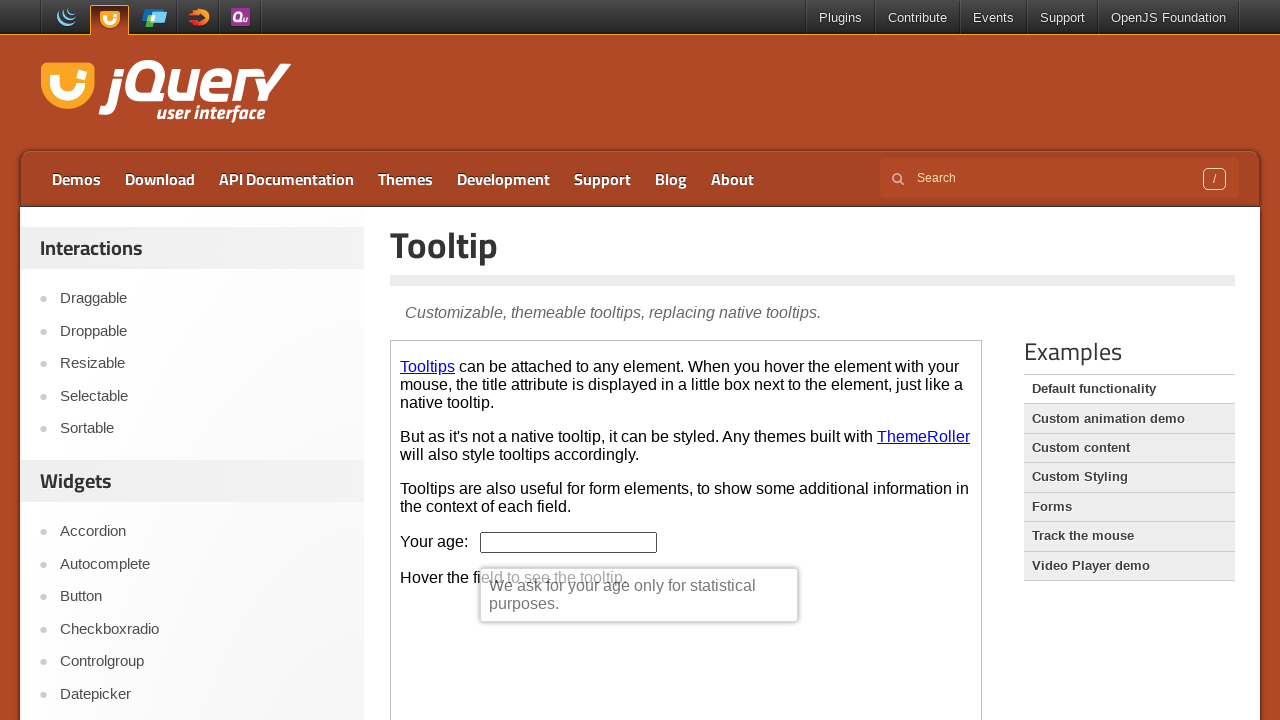

Tooltip is displayed!
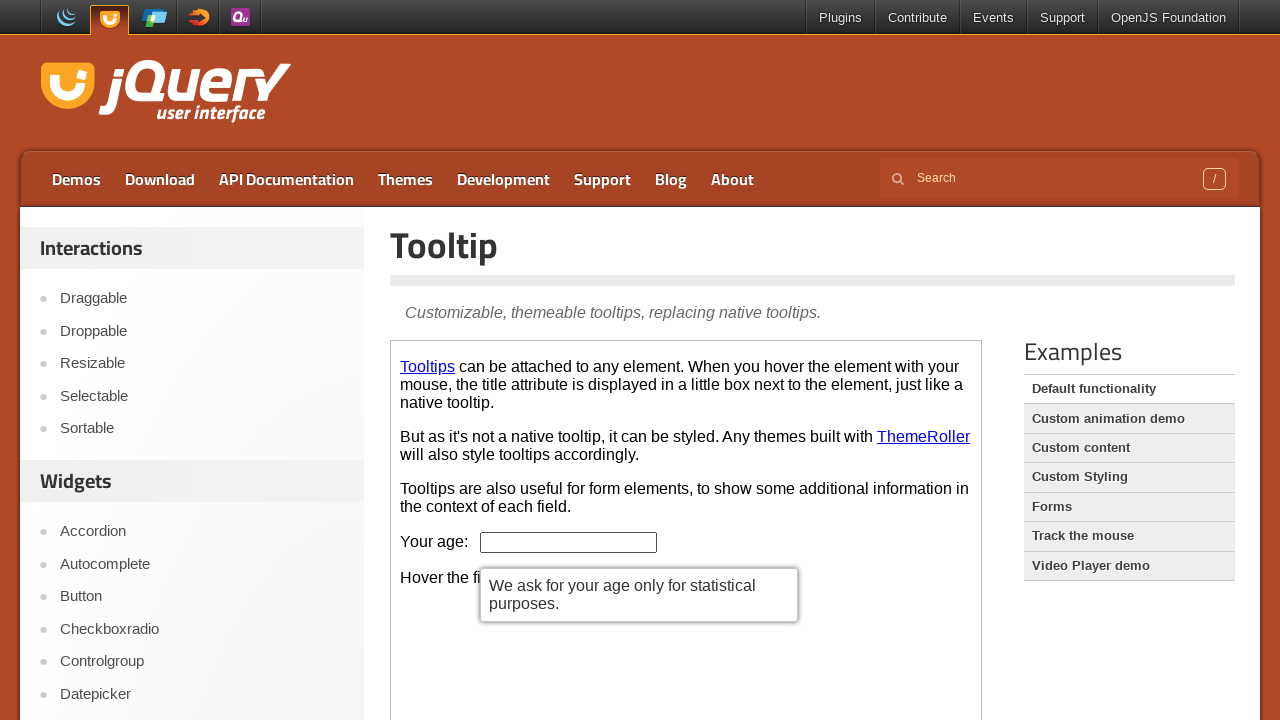

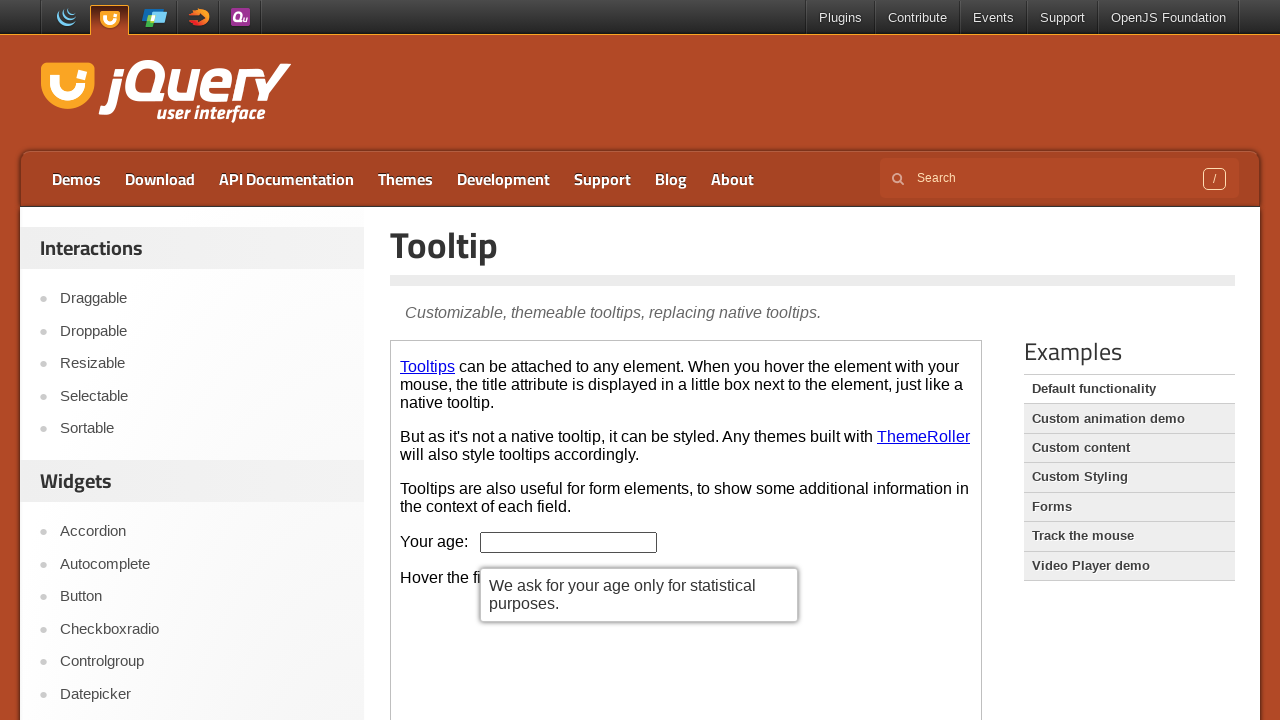